Navigates to the ohenziblog.com website and verifies that an image element is present on the page

Starting URL: https://ohenziblog.com

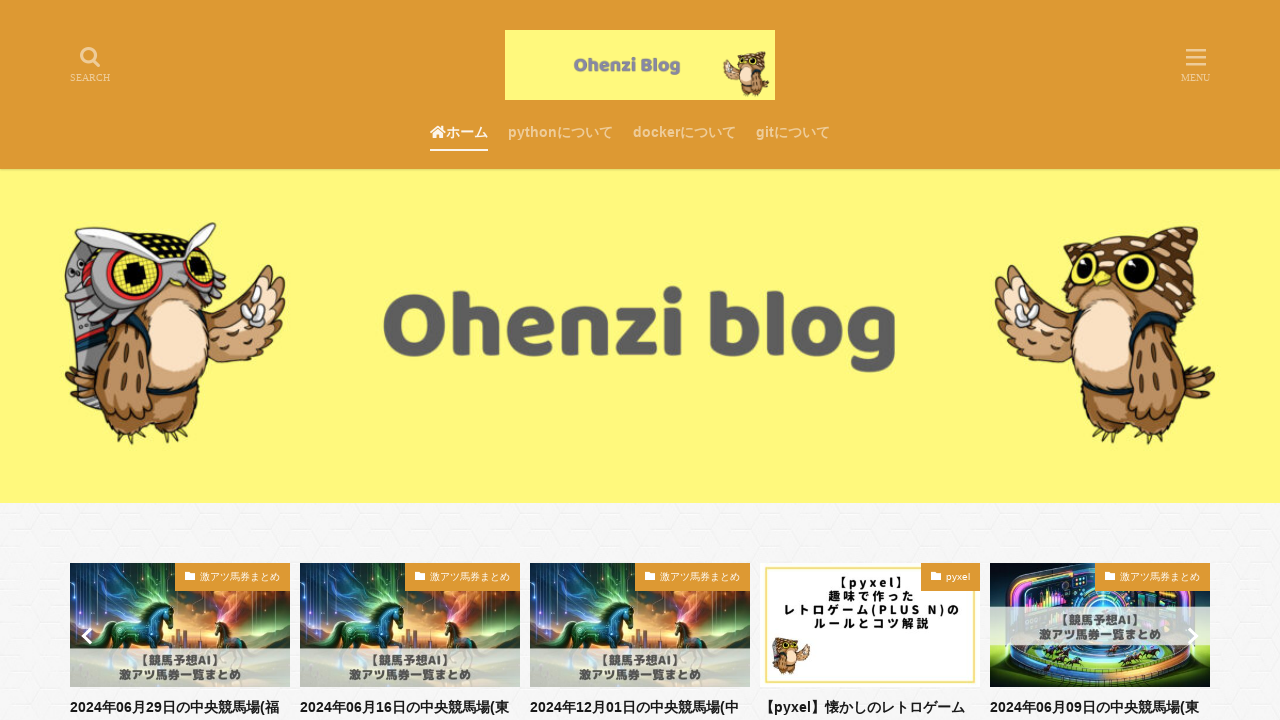

Navigated to https://ohenziblog.com
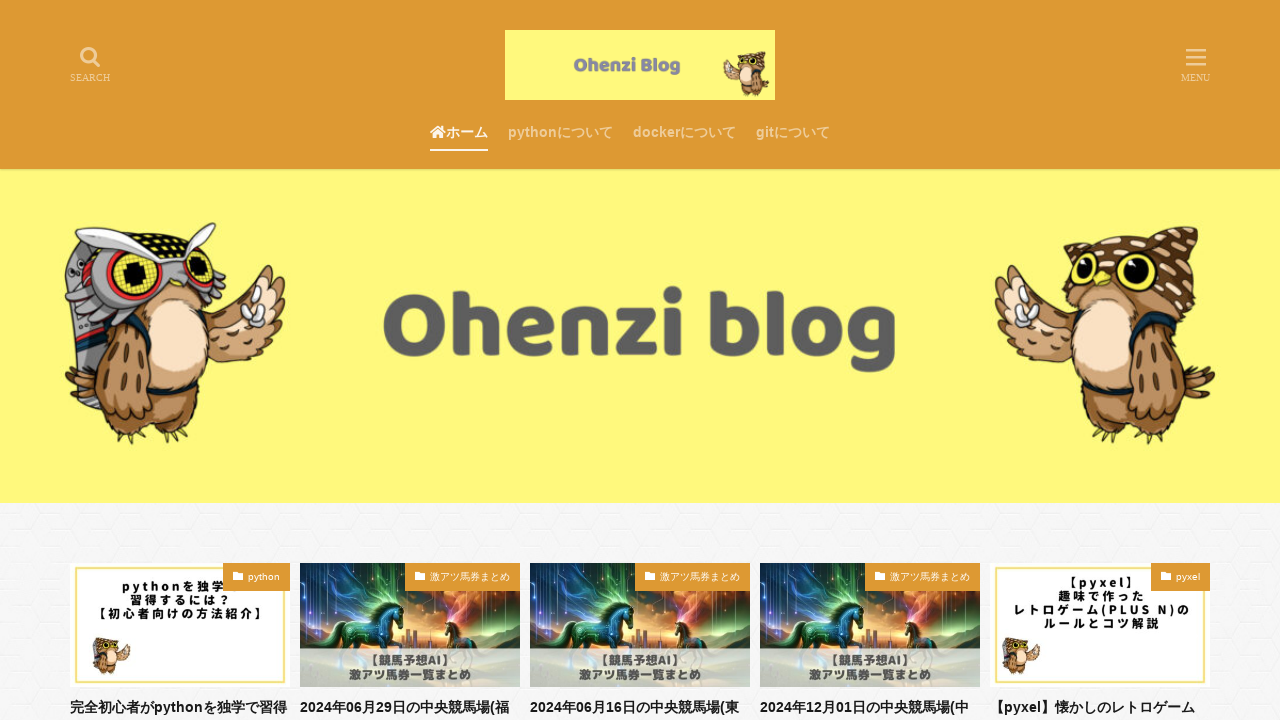

Image element appeared on the page
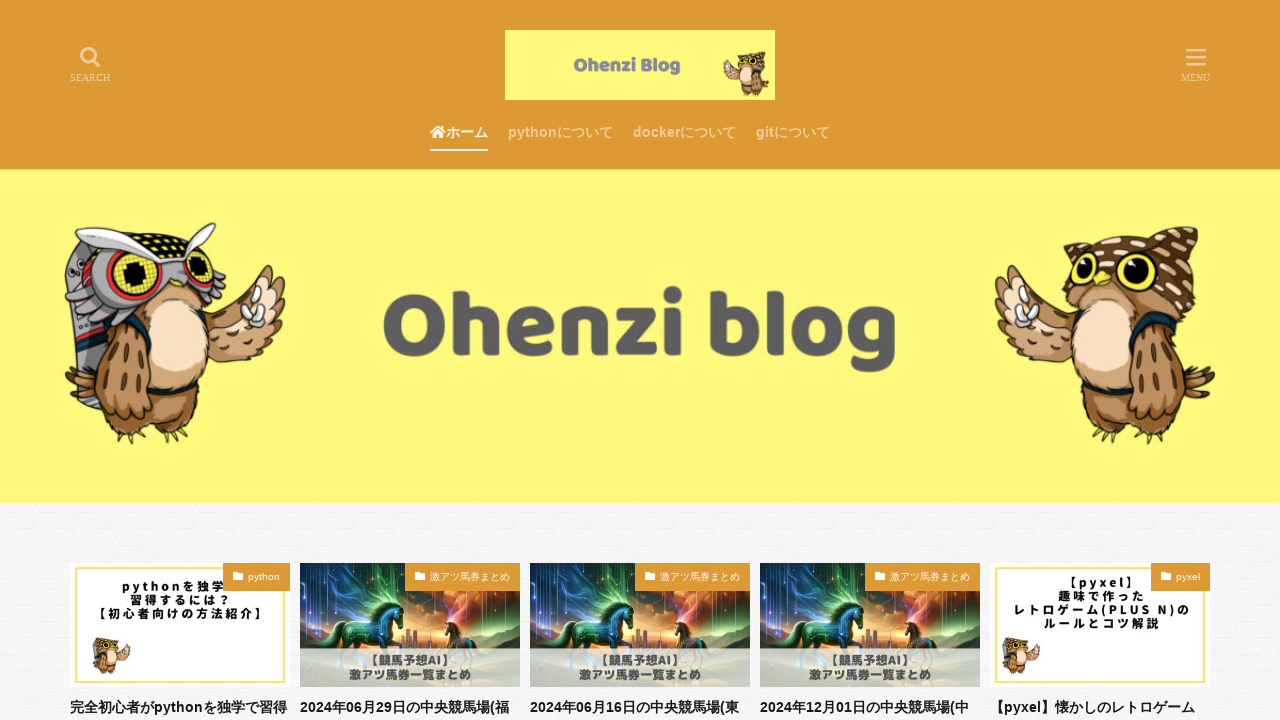

Located the first image element on the page
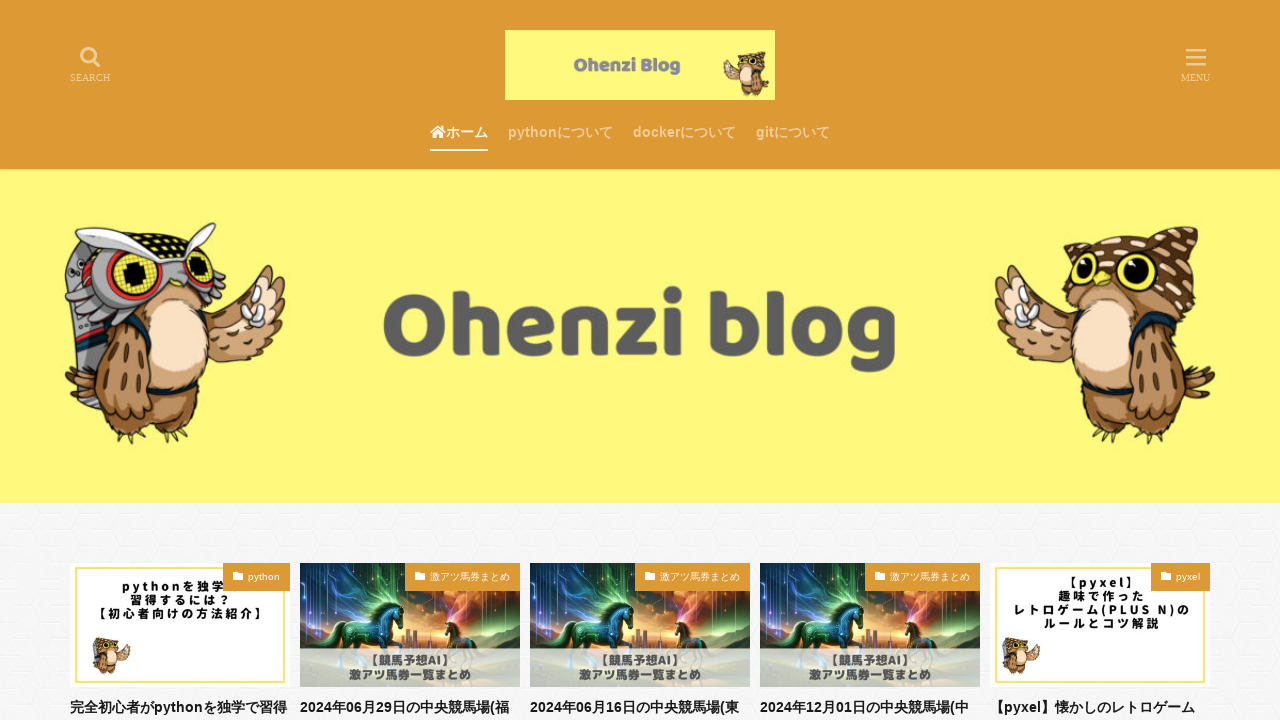

Verified the image element is visible
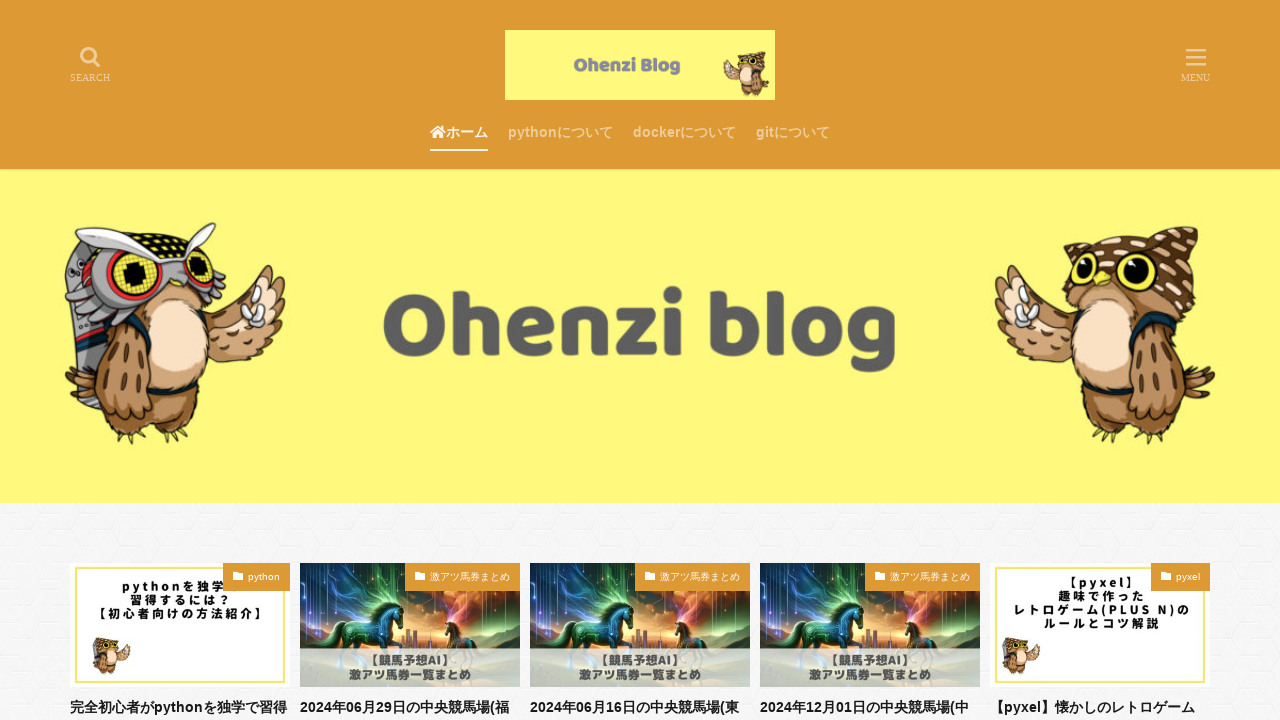

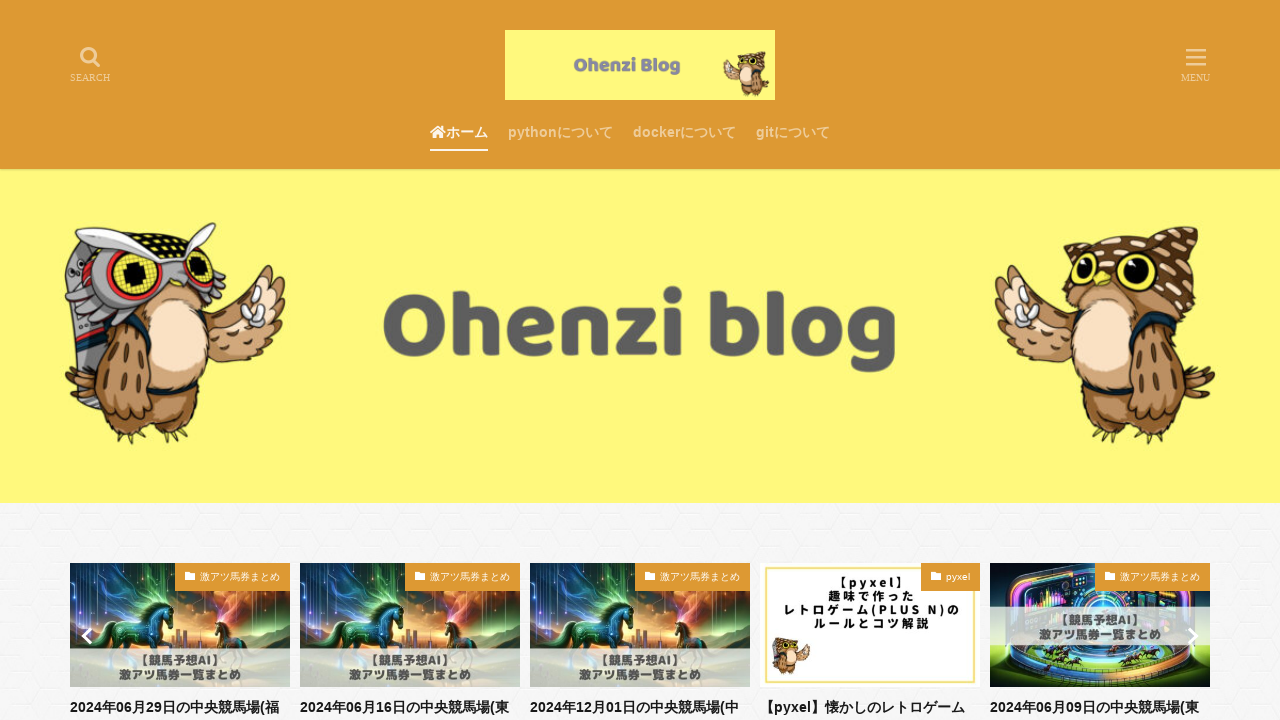